Tests JavaScript alert functionality by clicking a button that triggers an alert, then accepting the alert dialog.

Starting URL: https://demoqa.com/alerts

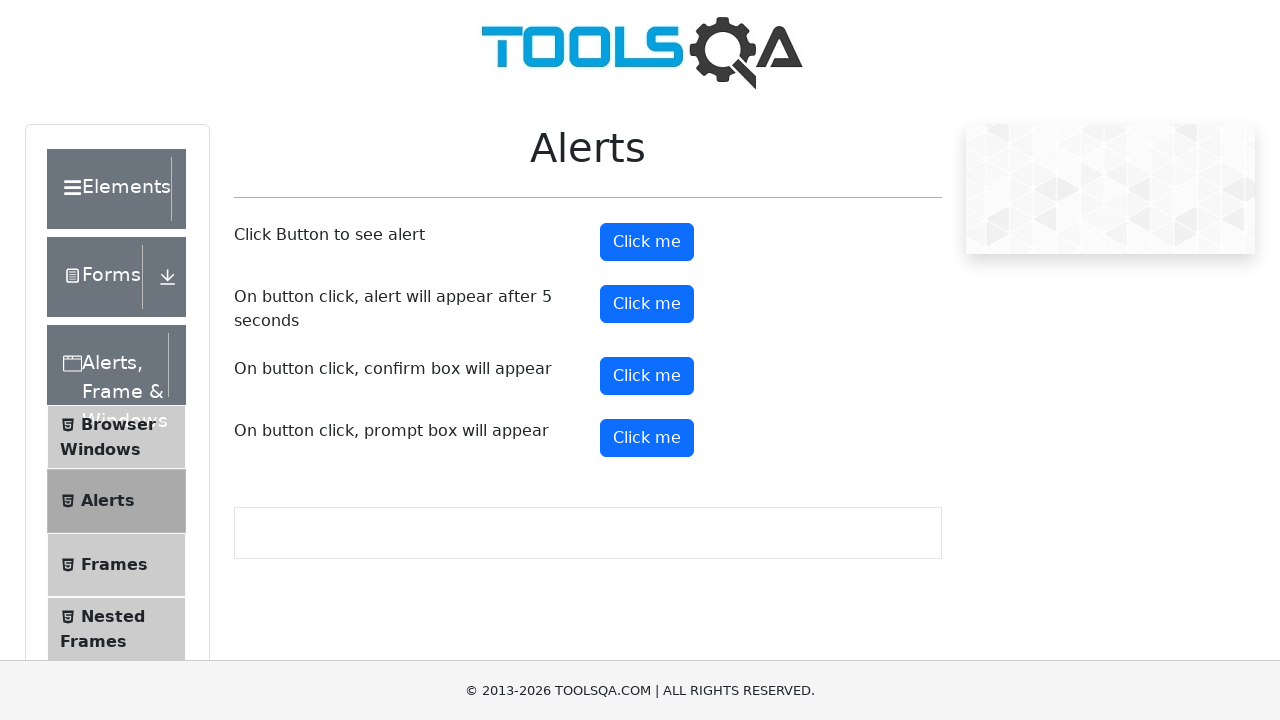

Set up dialog handler to accept all alerts
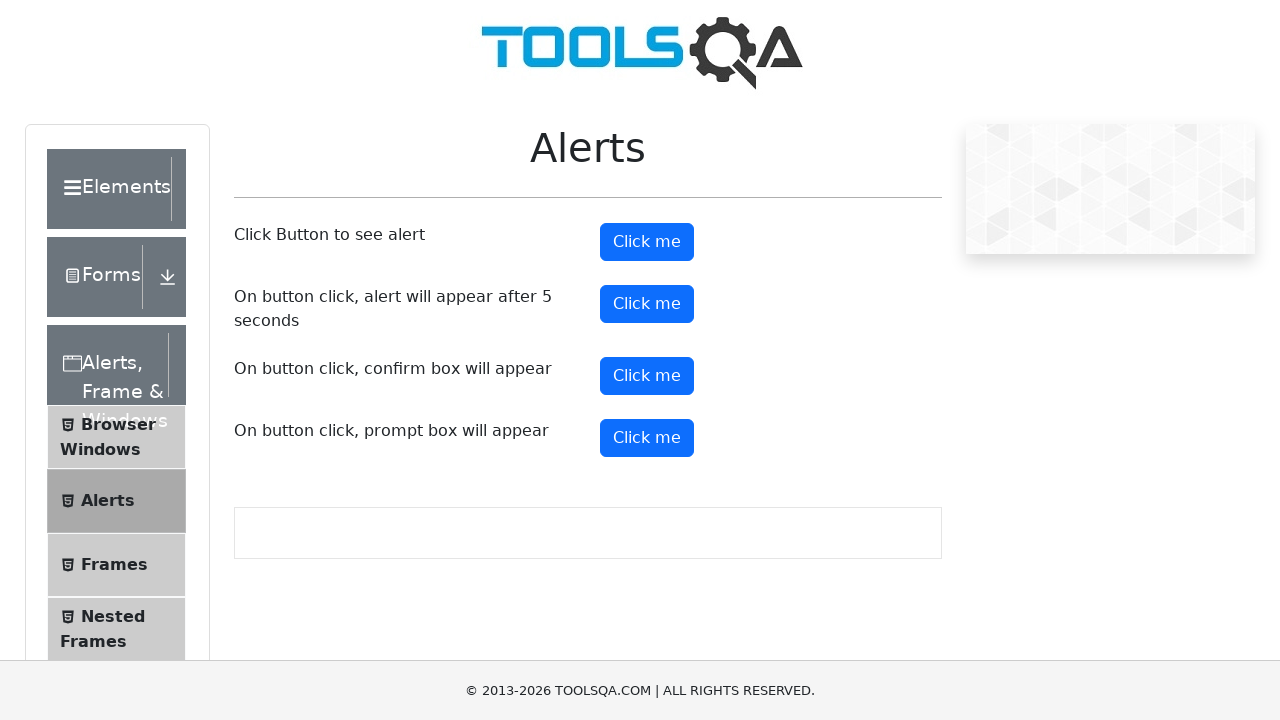

Clicked alert button to trigger JavaScript alert at (647, 242) on #alertButton
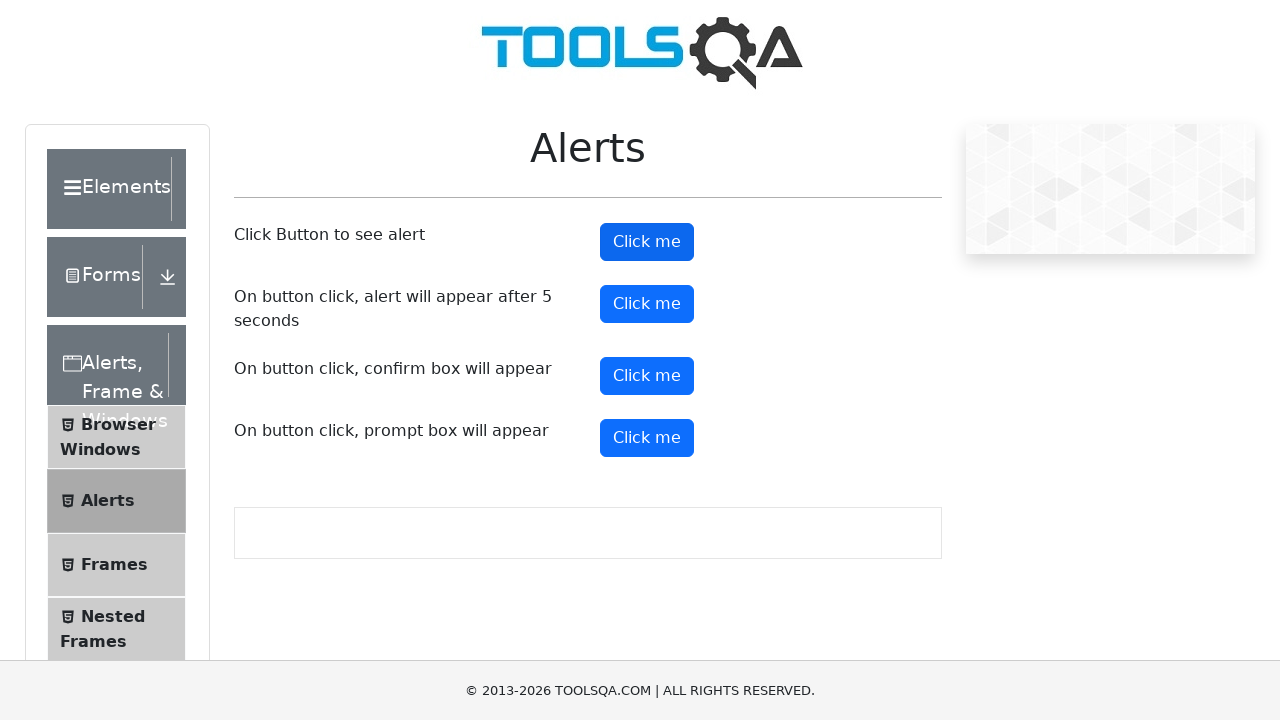

Waited for alert to be handled
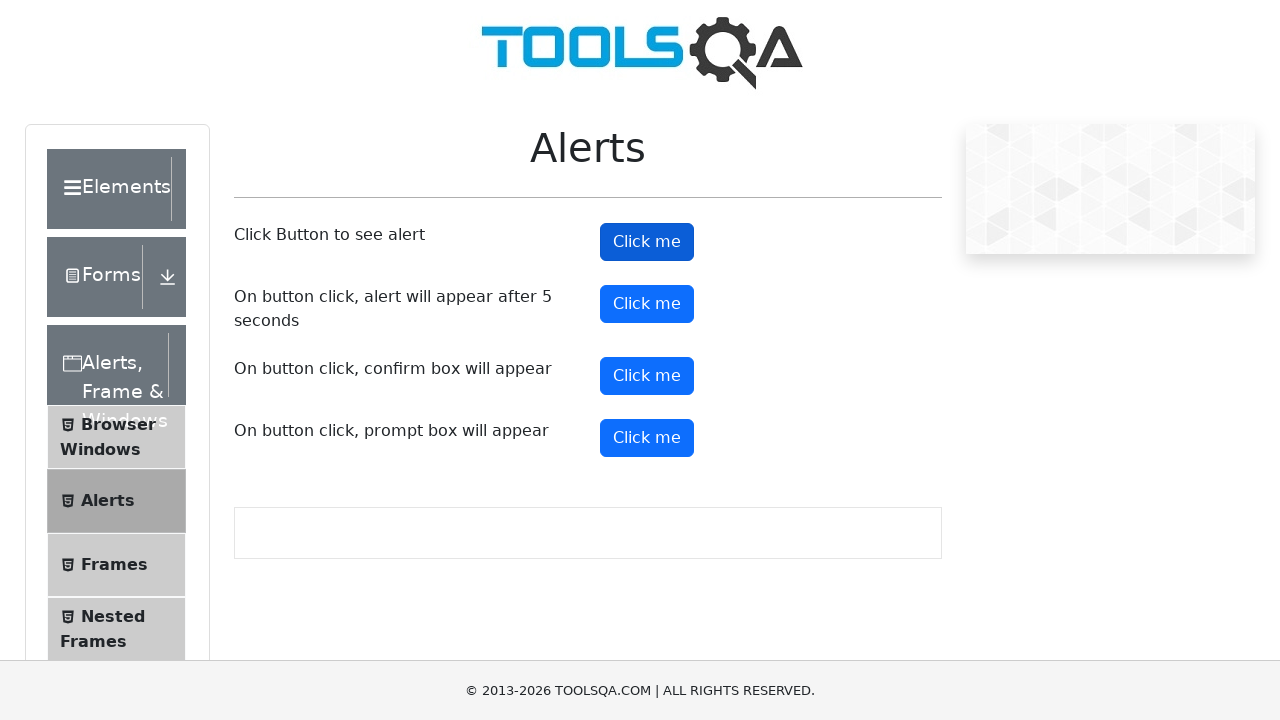

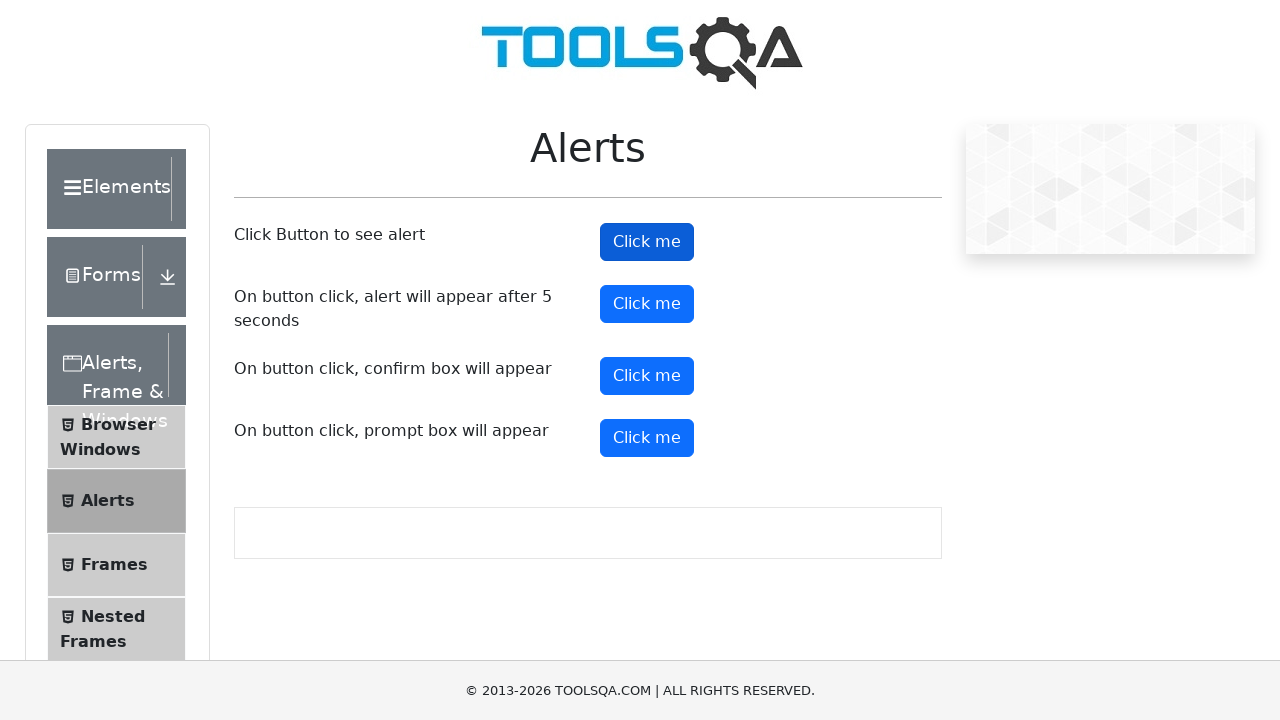